Tests dynamic controls using fluent wait pattern to find message element after clicking button

Starting URL: http://the-internet.herokuapp.com/dynamic_controls

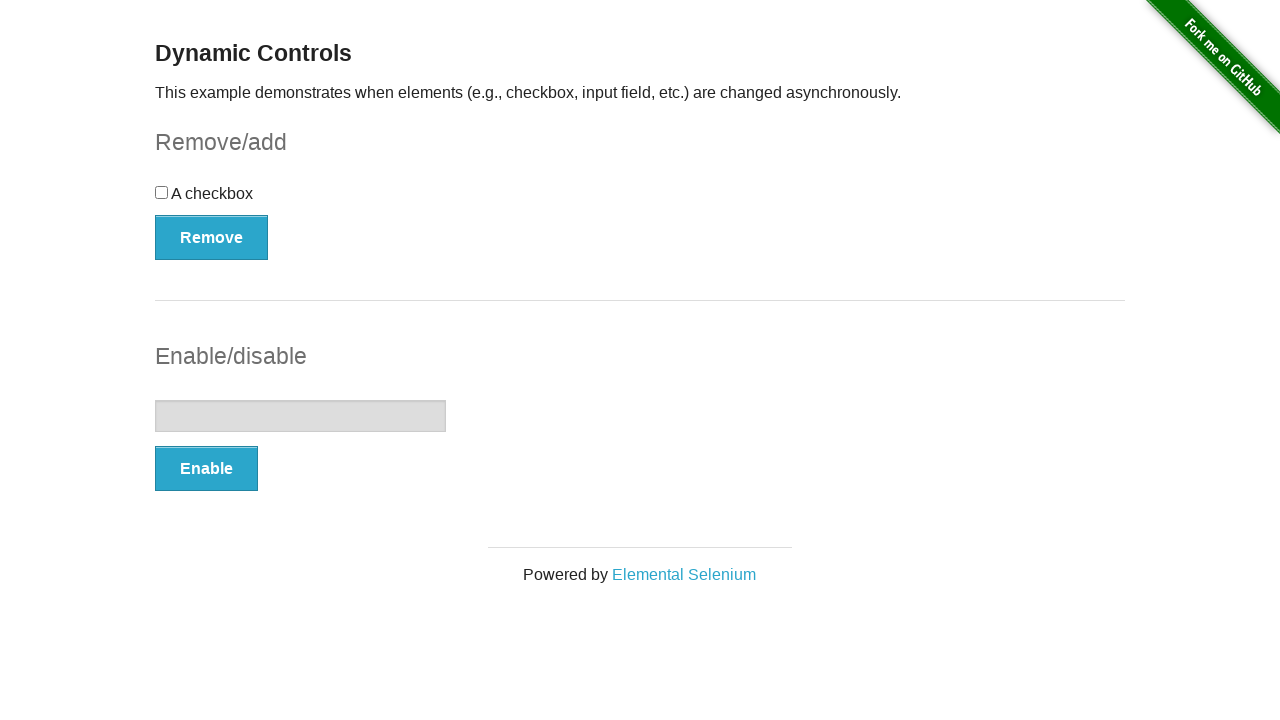

Clicked button to trigger dynamic controls at (212, 237) on button
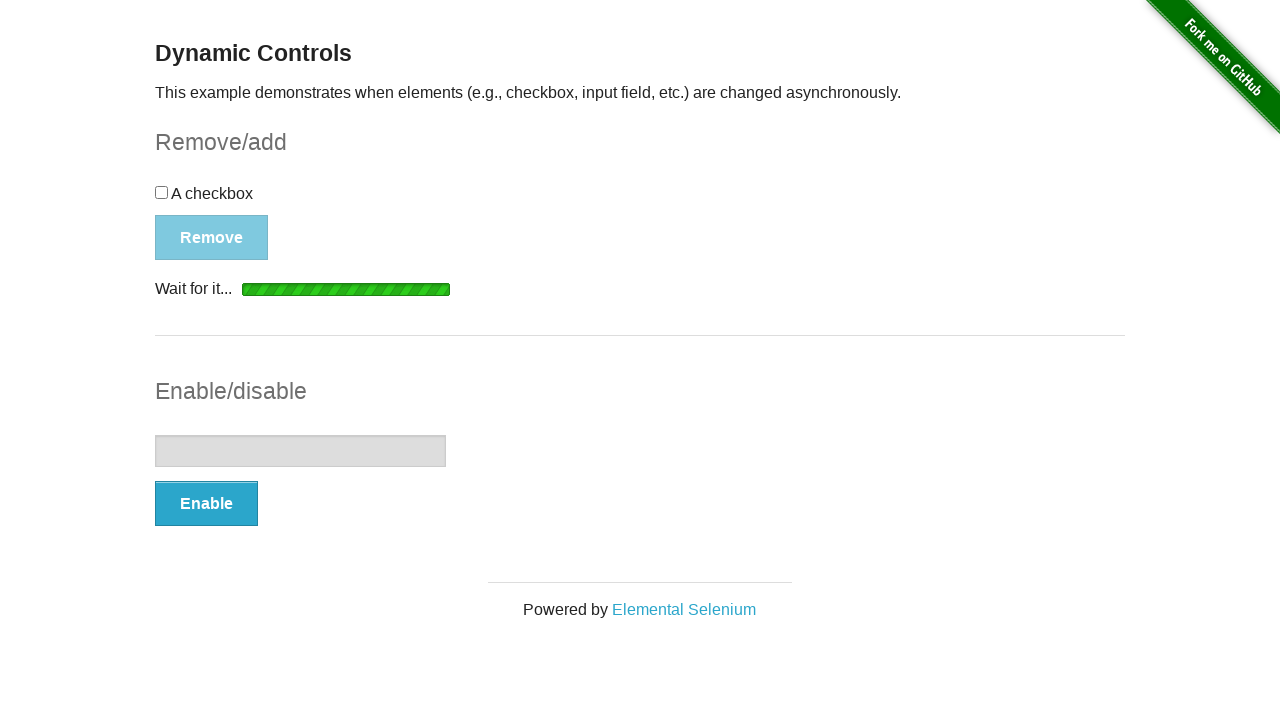

Message element appeared after button click
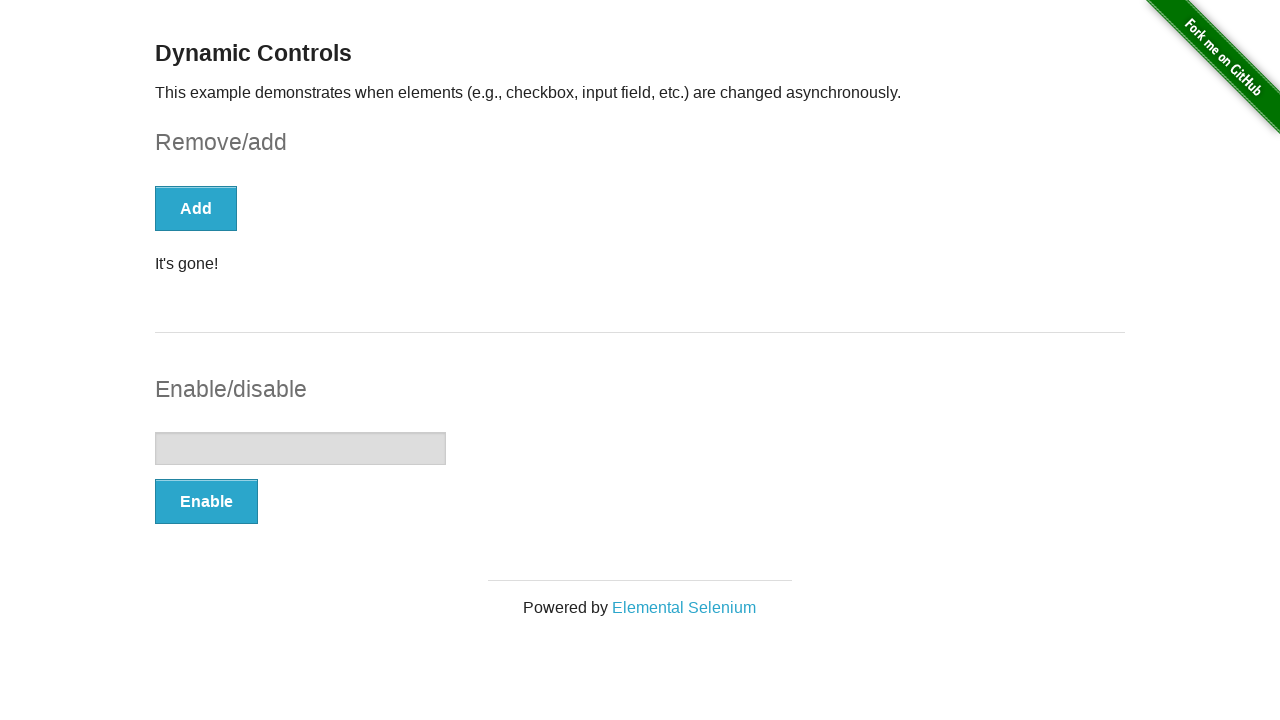

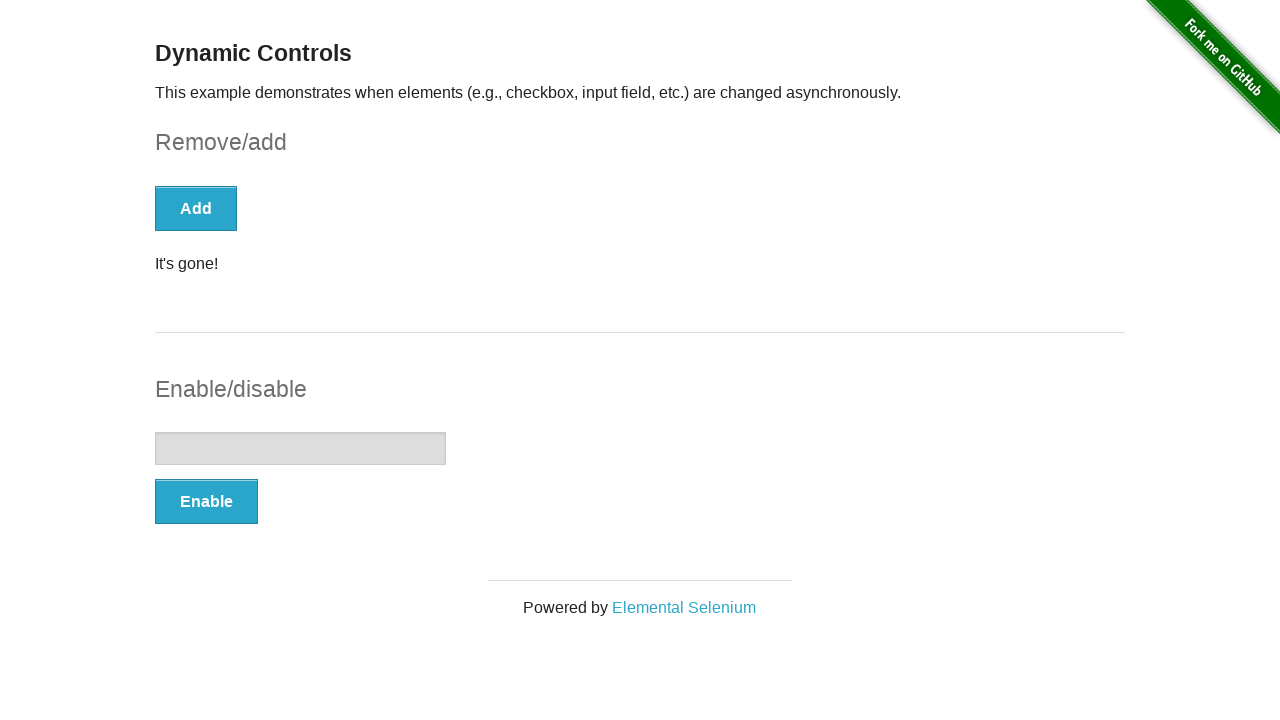